Tests opening a new browser window by clicking a button, switching to the new window, verifying the content, then closing it and returning to the original page.

Starting URL: https://demoqa.com/browser-windows

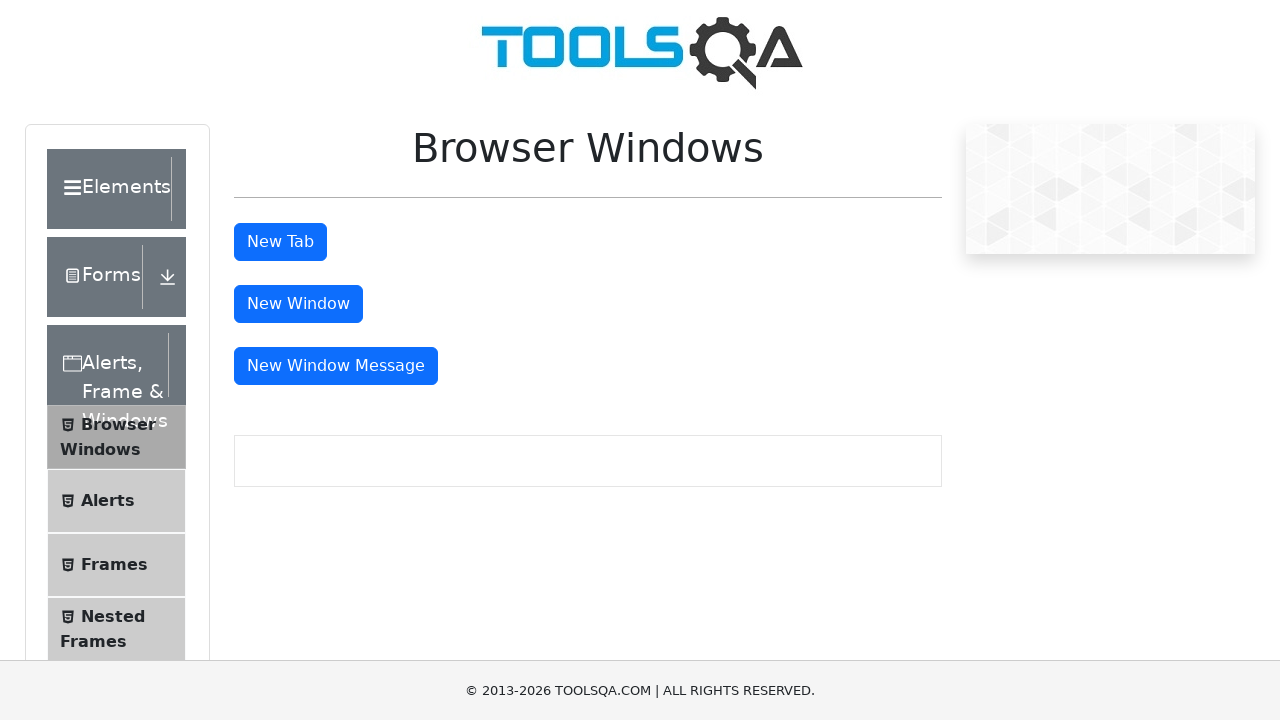

Clicked 'New Window' button to open new browser window at (298, 304) on #windowButton
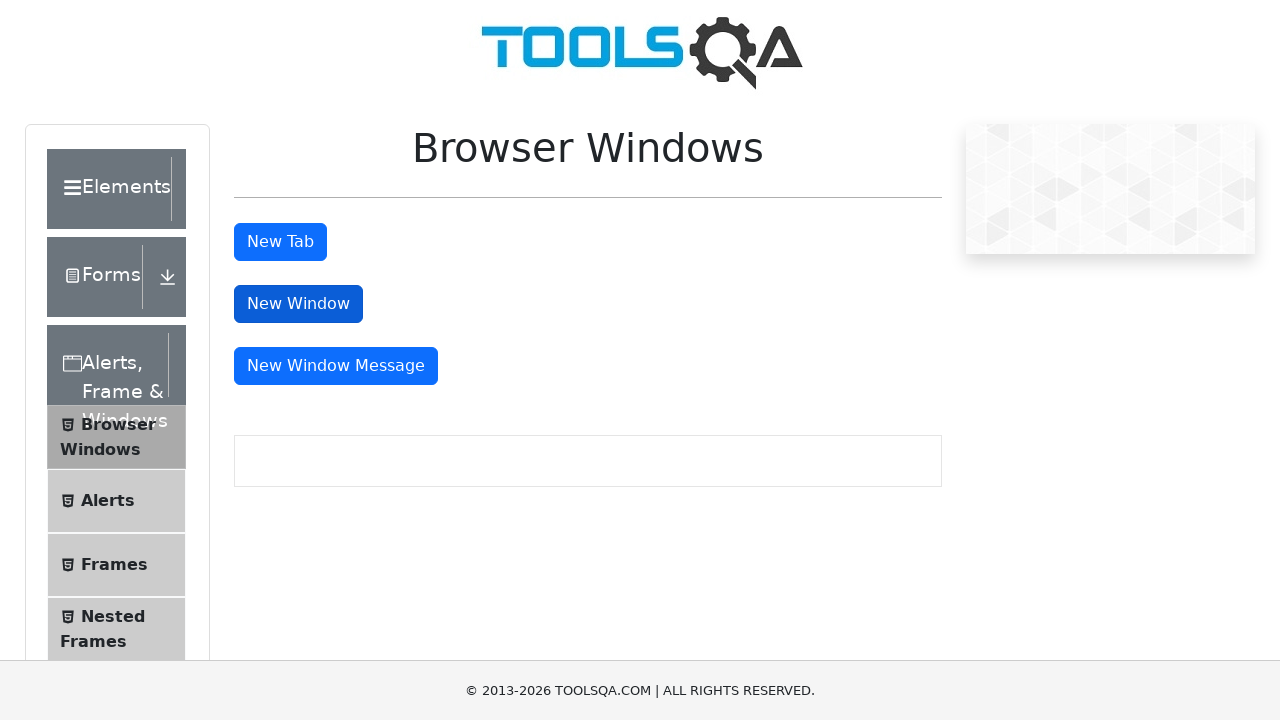

Captured reference to newly opened window
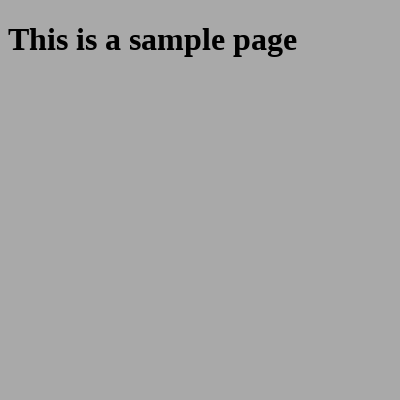

New window finished loading
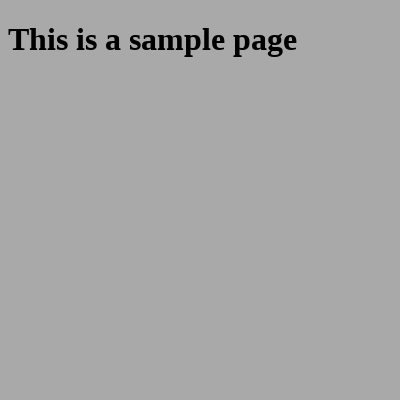

Sample heading element found in new window
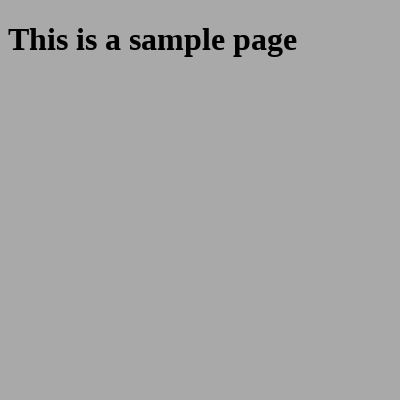

Located sample heading element
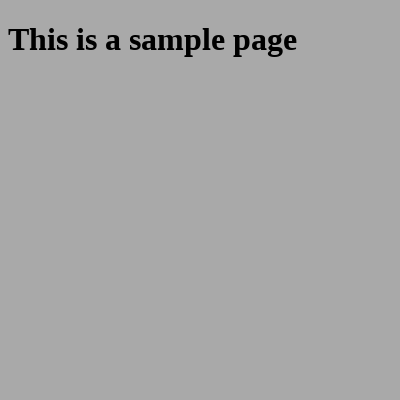

Sample heading element is ready and visible
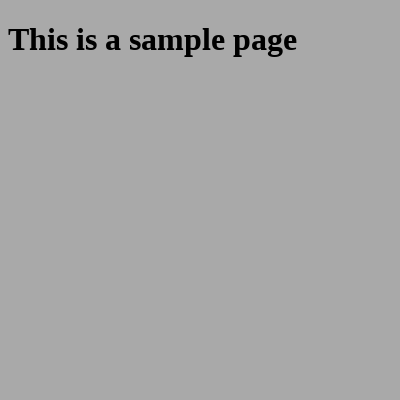

Closed the new window
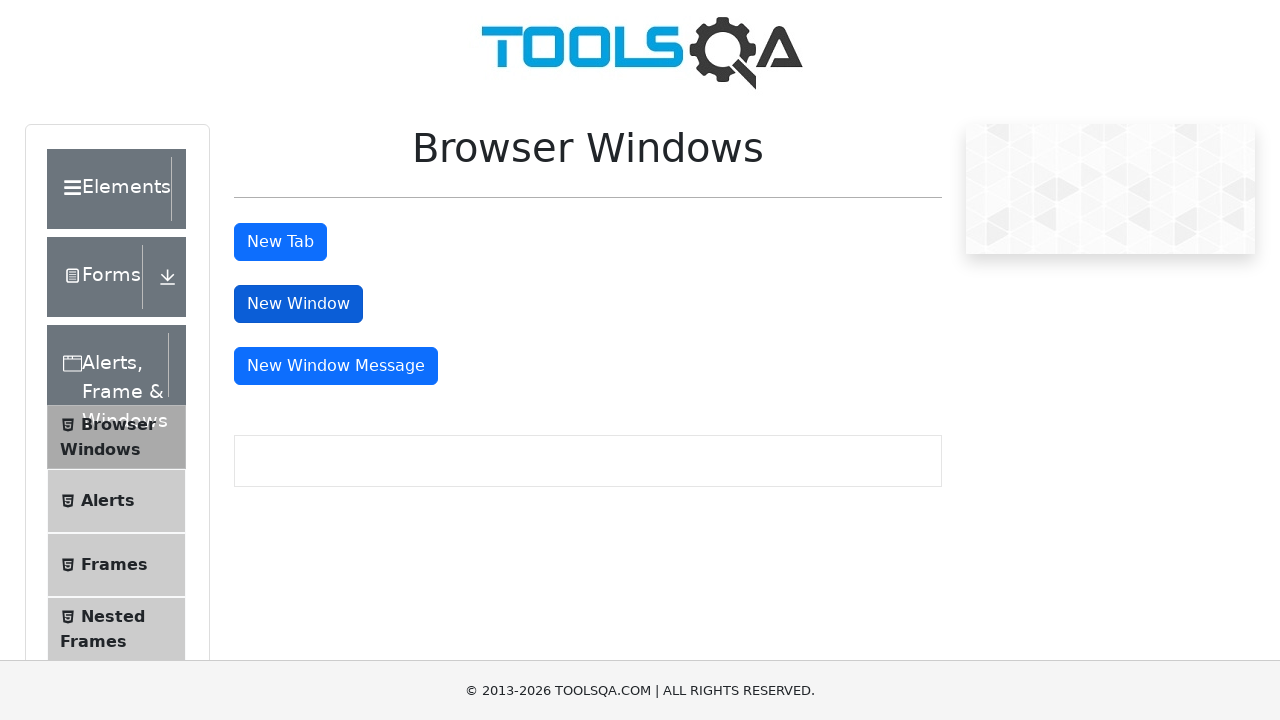

Verified return to original page with 'New Window' button still present
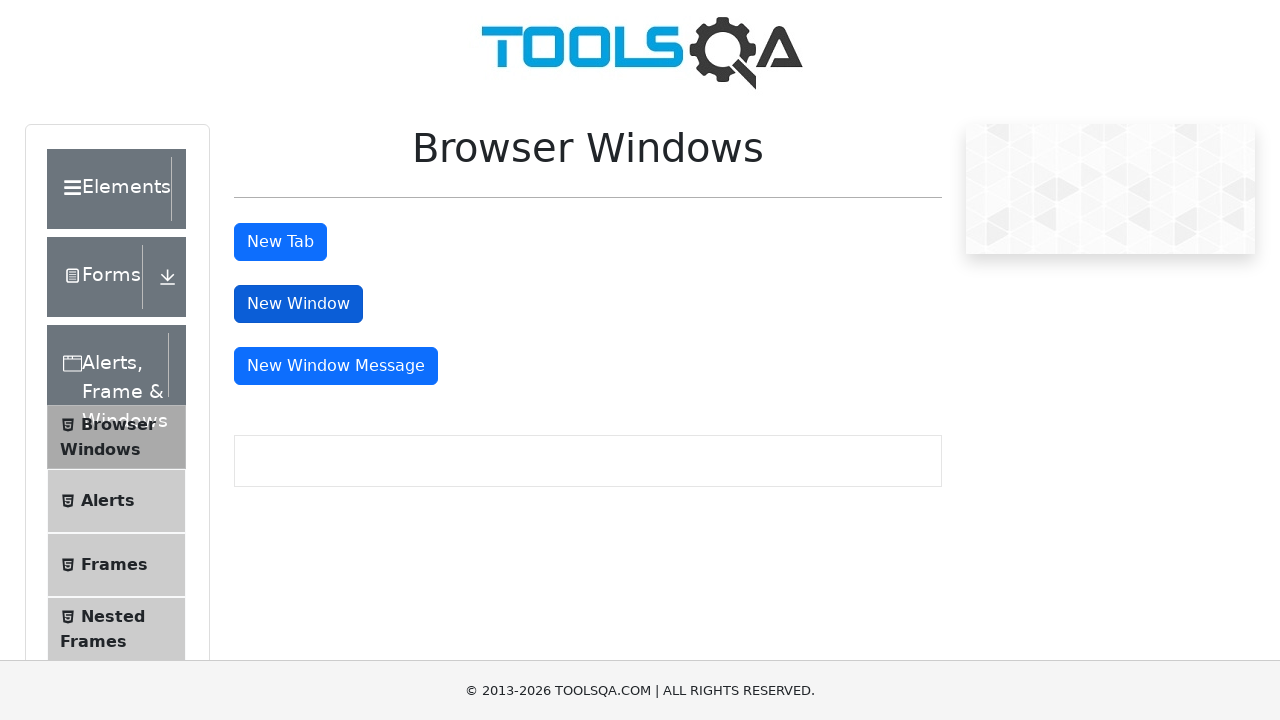

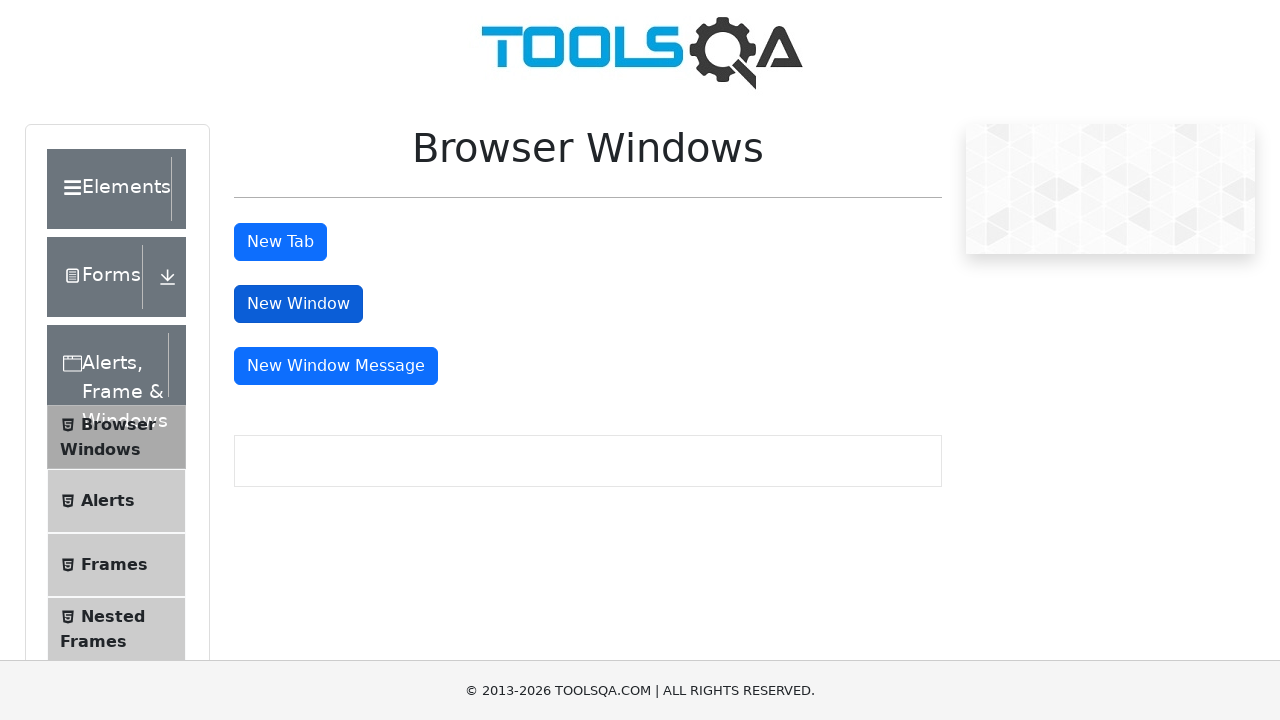